Tests clicking a button with a dynamic ID on the UI Testing Playground site to verify interaction with elements that have changing identifiers

Starting URL: http://uitestingplayground.com/dynamicid

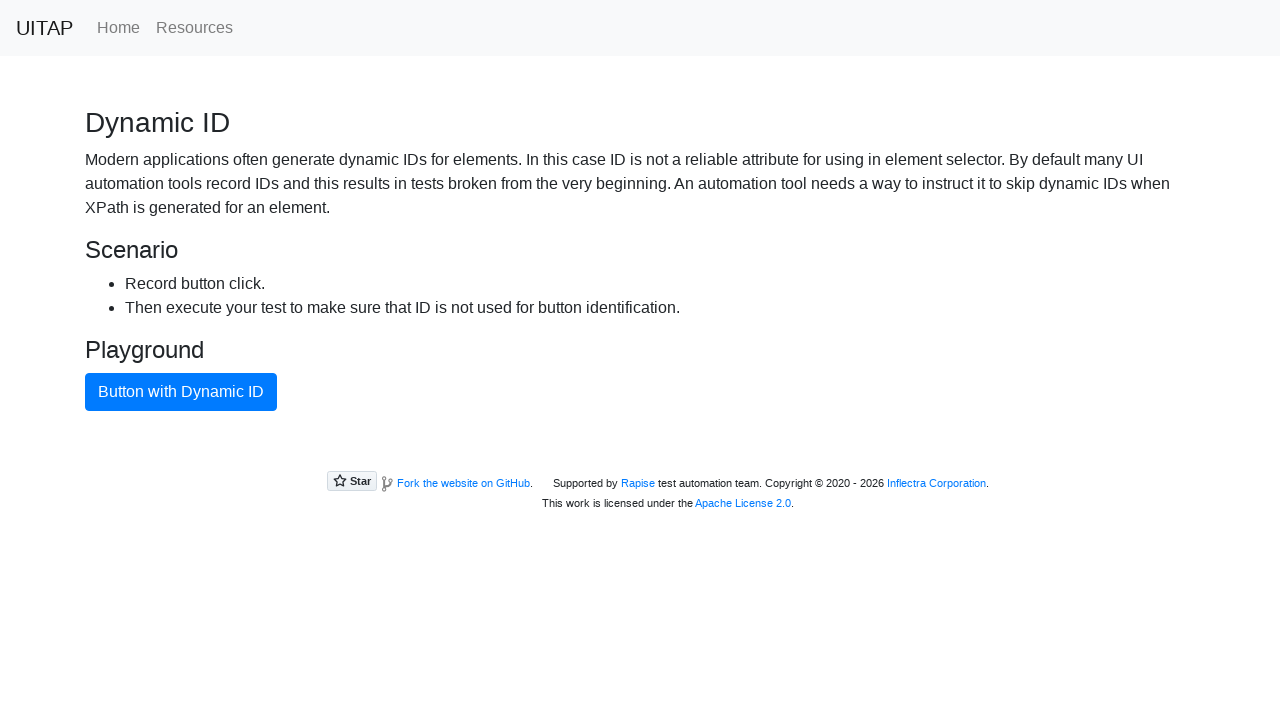

Navigated to UI Testing Playground dynamic ID page
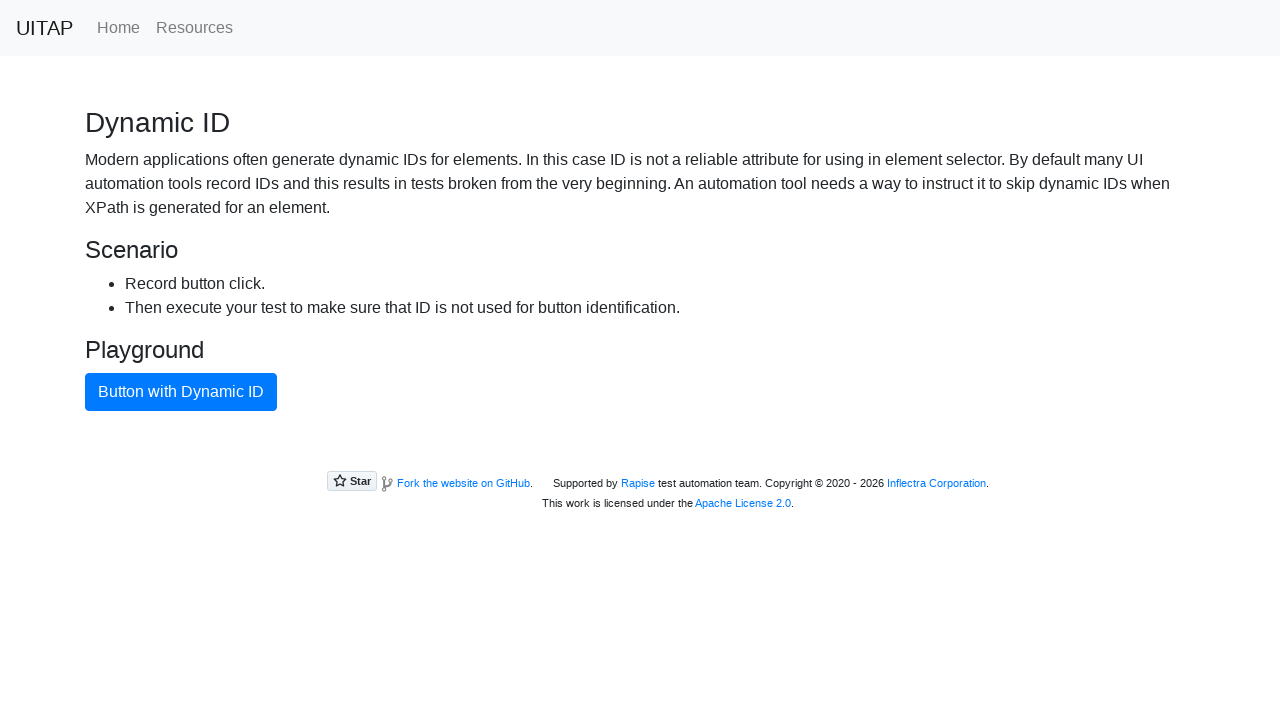

Clicked button with dynamic ID using text selector at (181, 392) on xpath=//button[text()='Button with Dynamic ID']
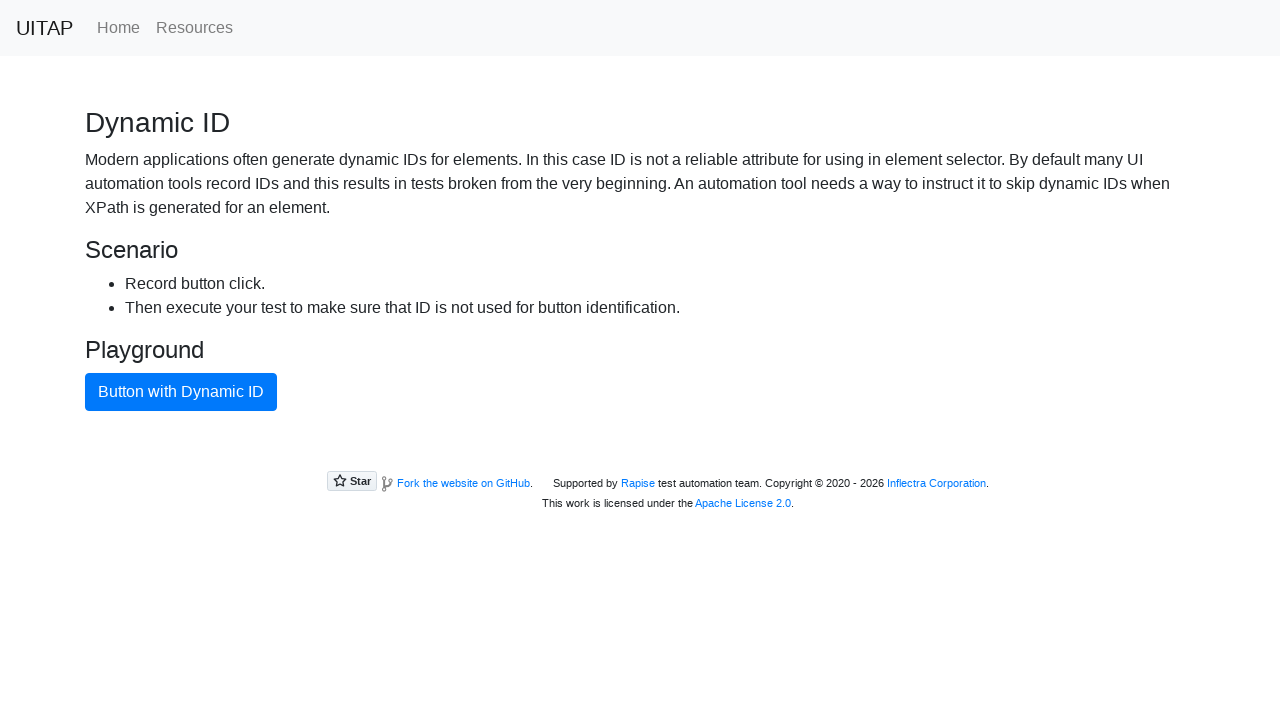

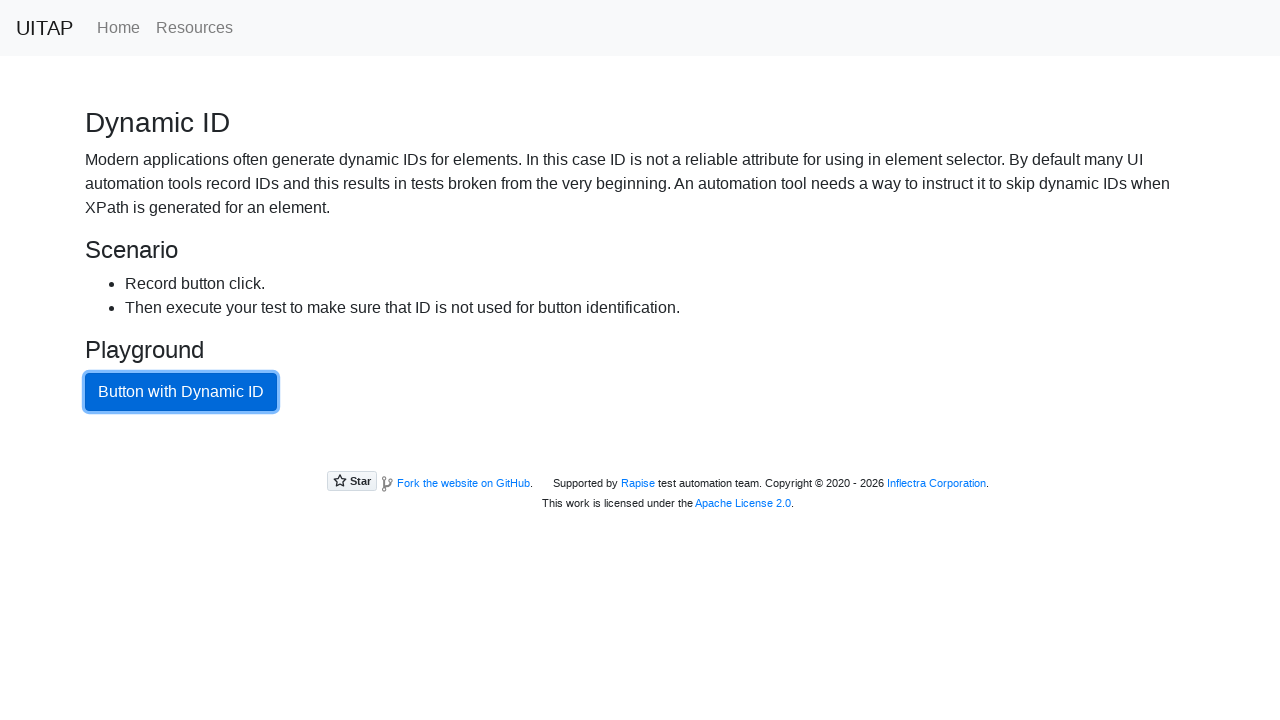